Navigates to a links demo page and verifies that link elements are present on the page

Starting URL: https://demoqa.com/links

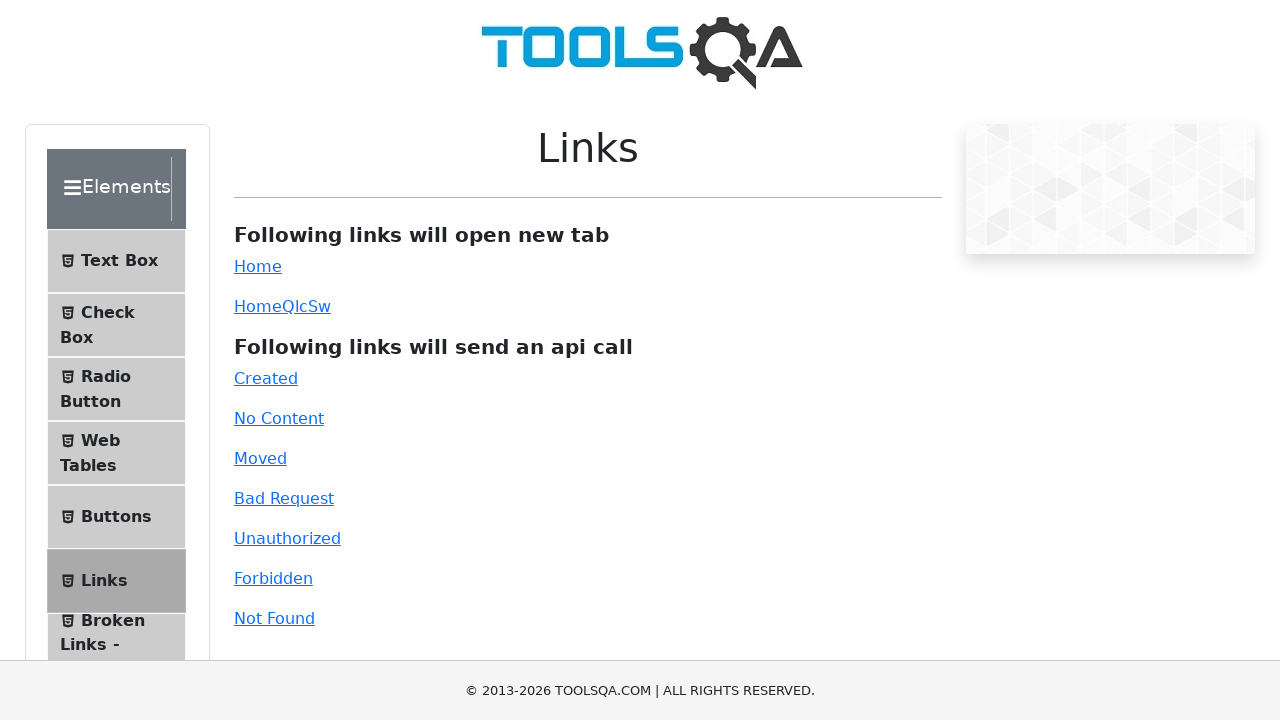

Navigated to https://demoqa.com/links
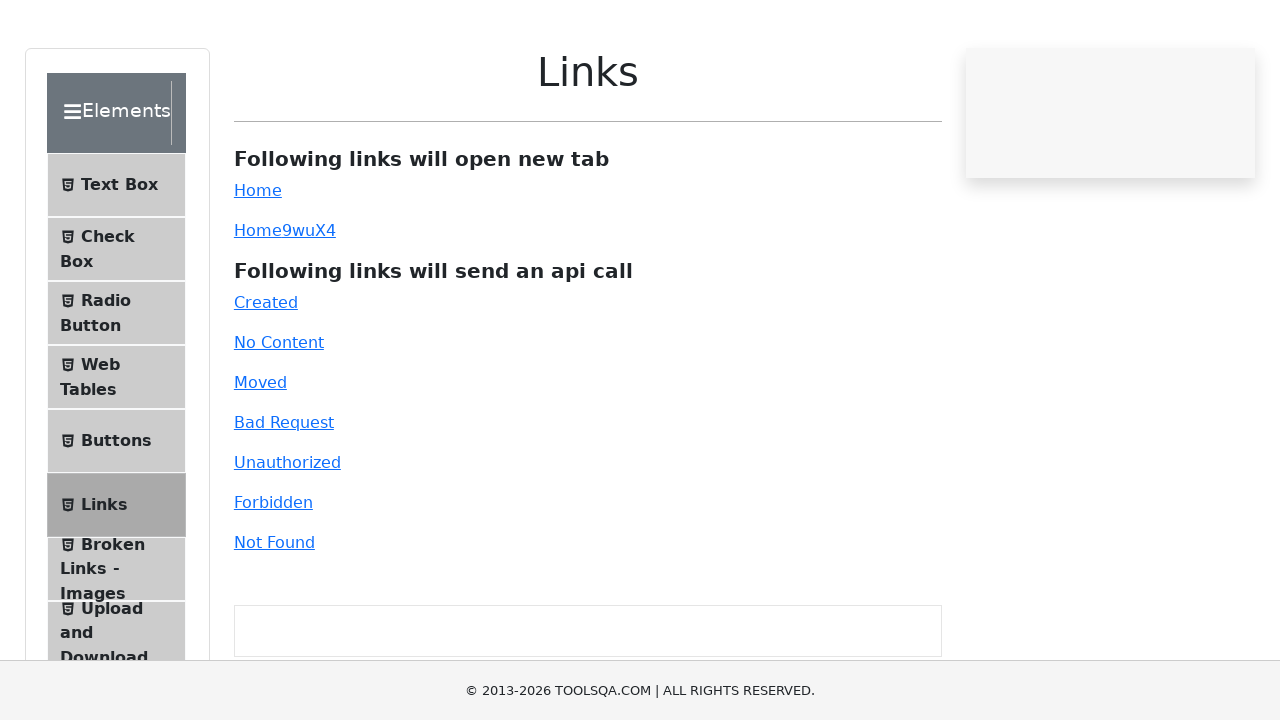

Waited for link elements to be present on the page
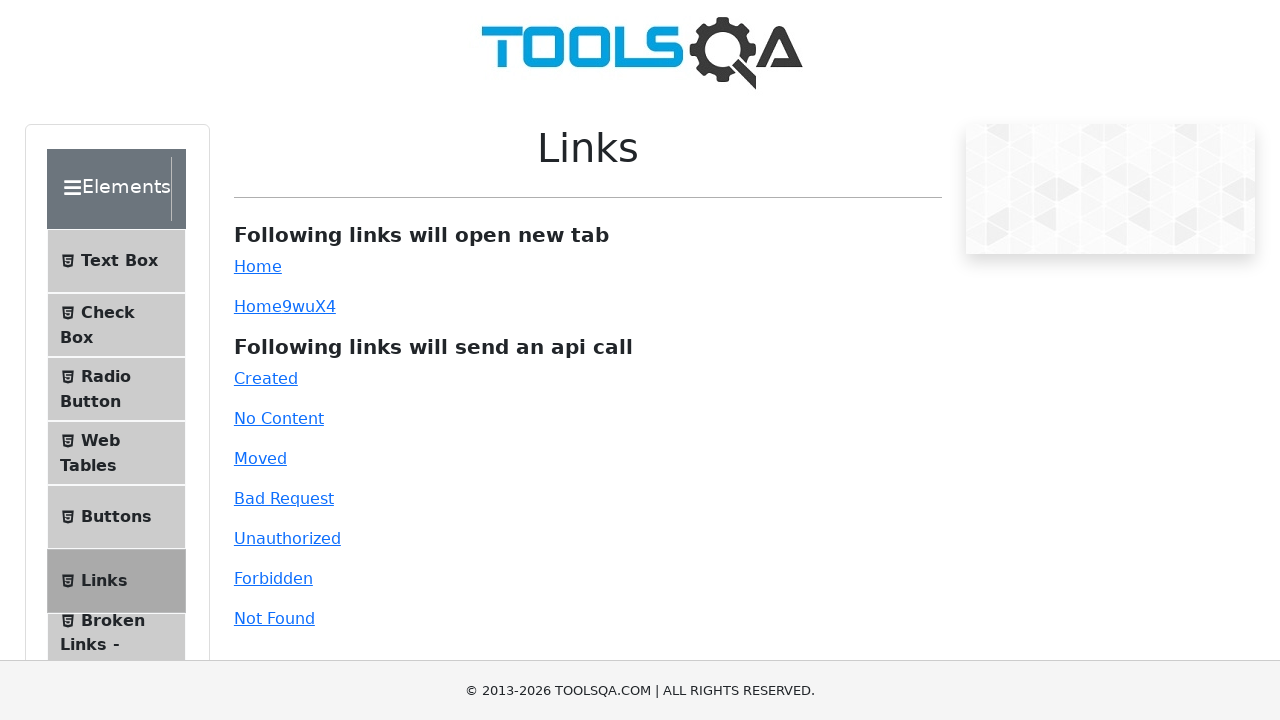

Retrieved all link elements from the page
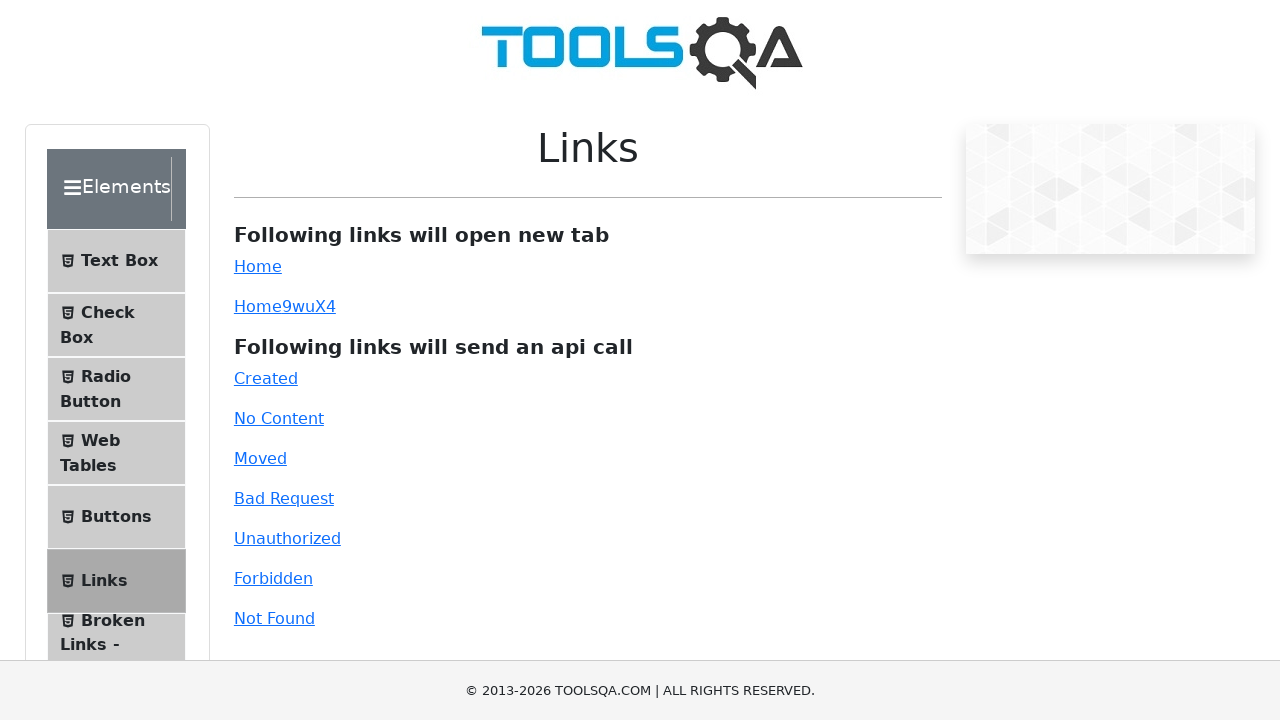

Verified that 43 link elements are present on the page
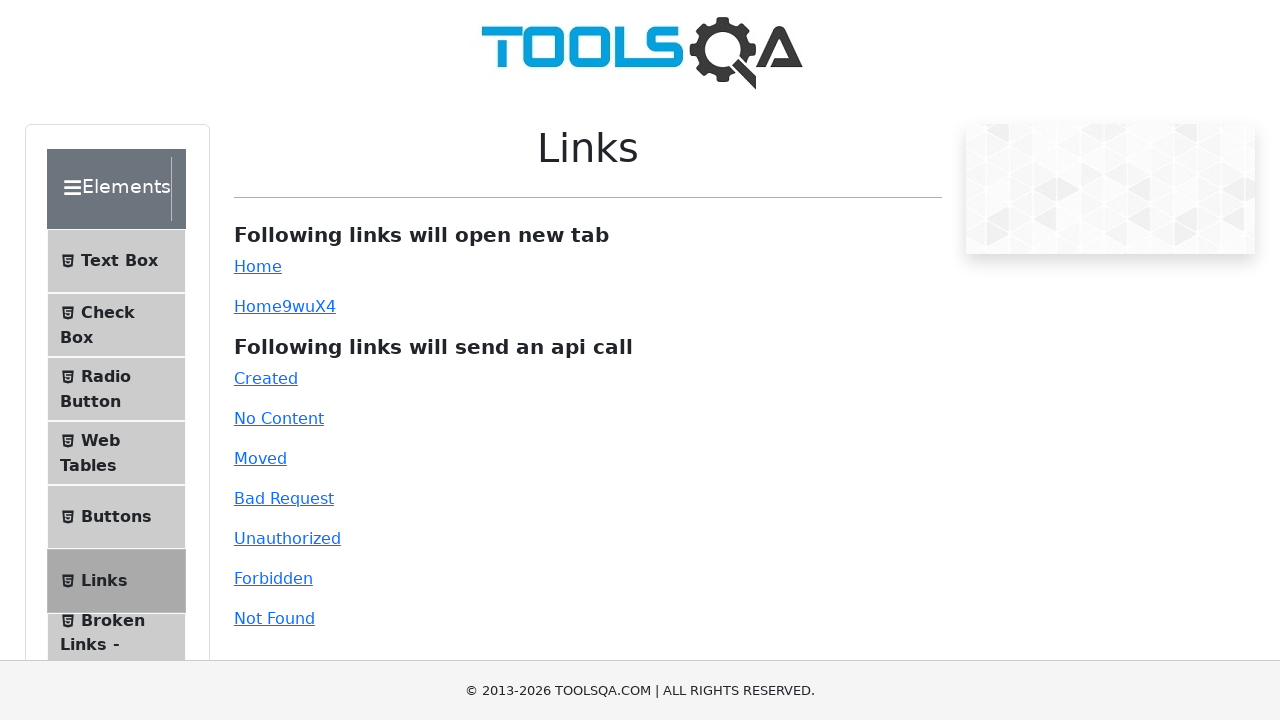

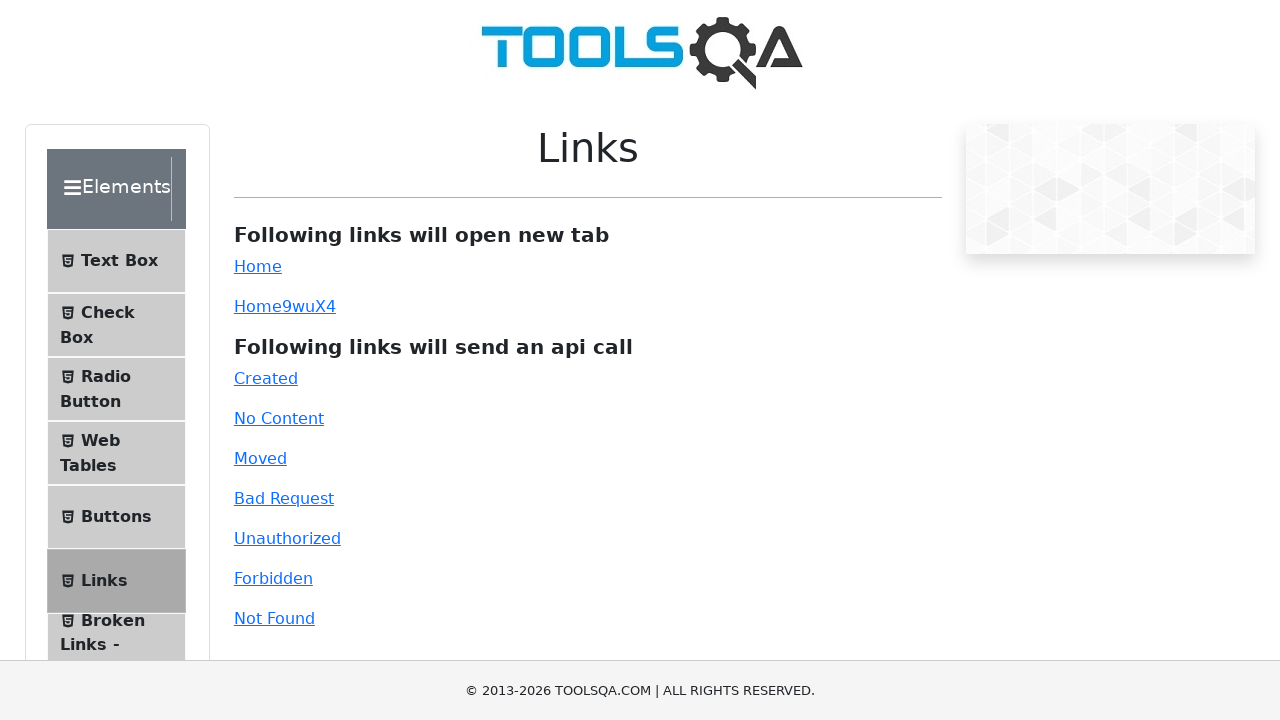